Tests signing up with an existing username and verifying error message

Starting URL: https://www.demoblaze.com/

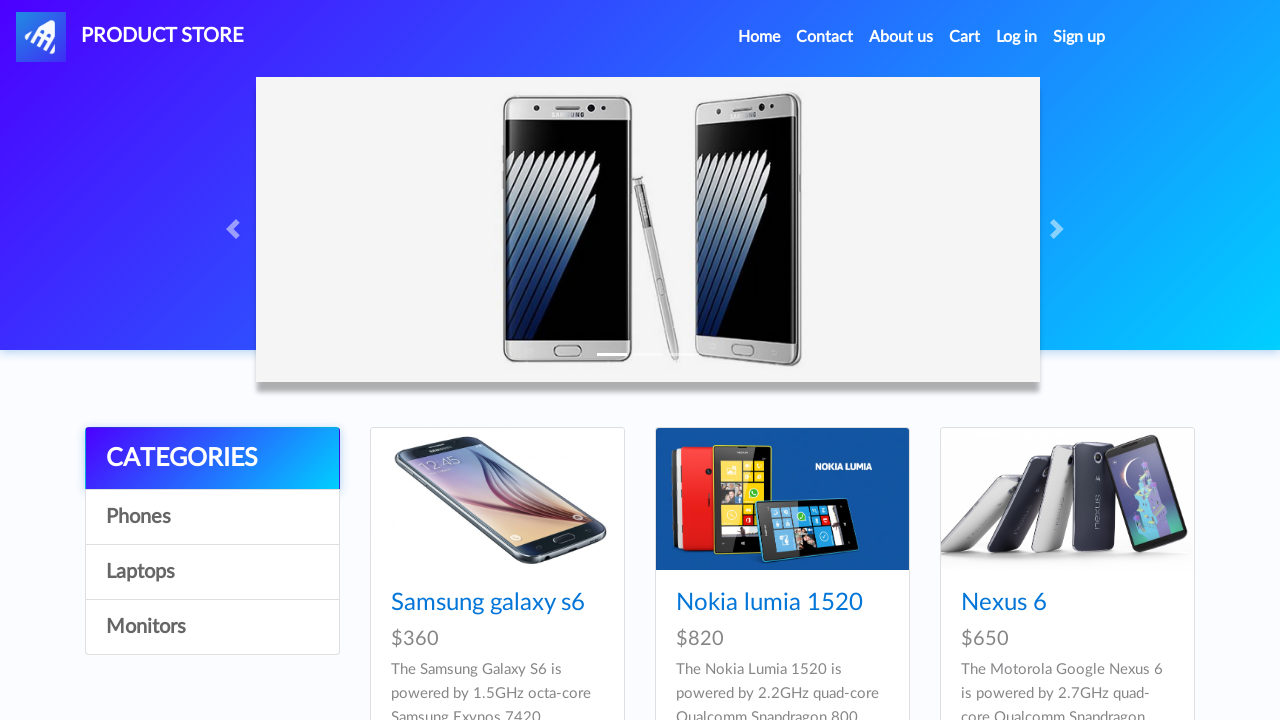

Clicked sign up button to open registration modal at (1079, 37) on #signin2
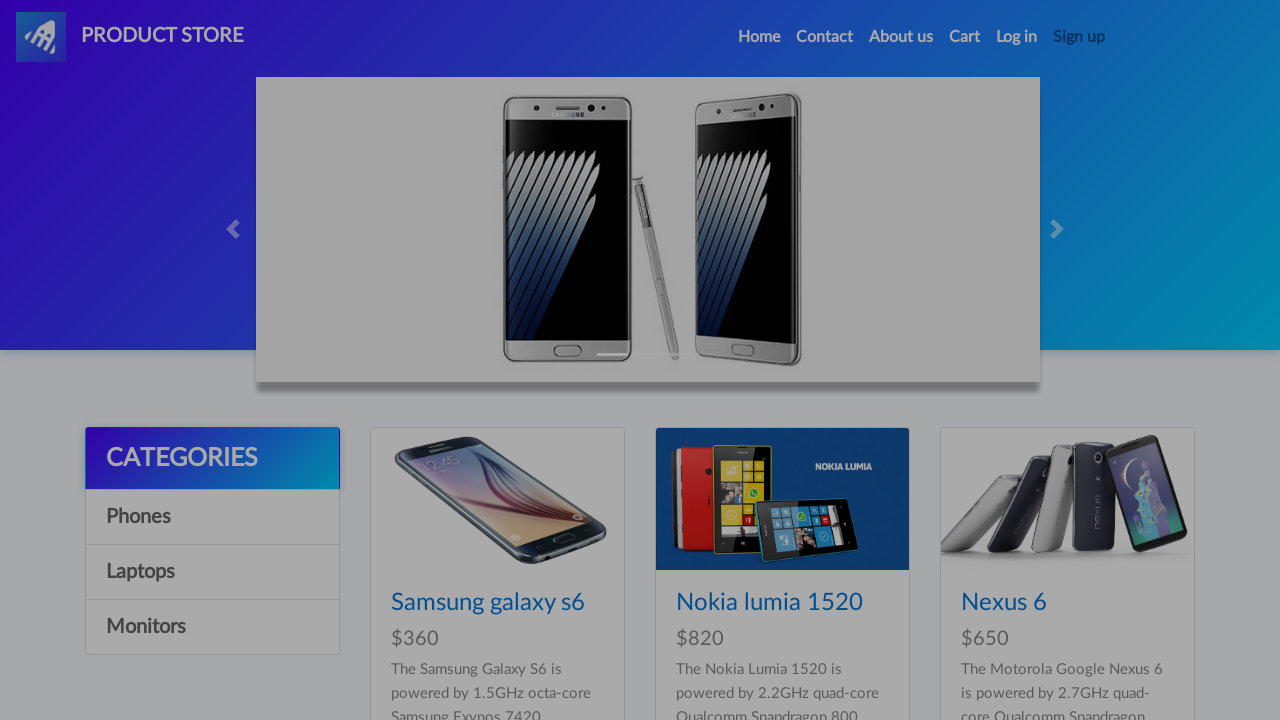

Sign up modal appeared with username field visible
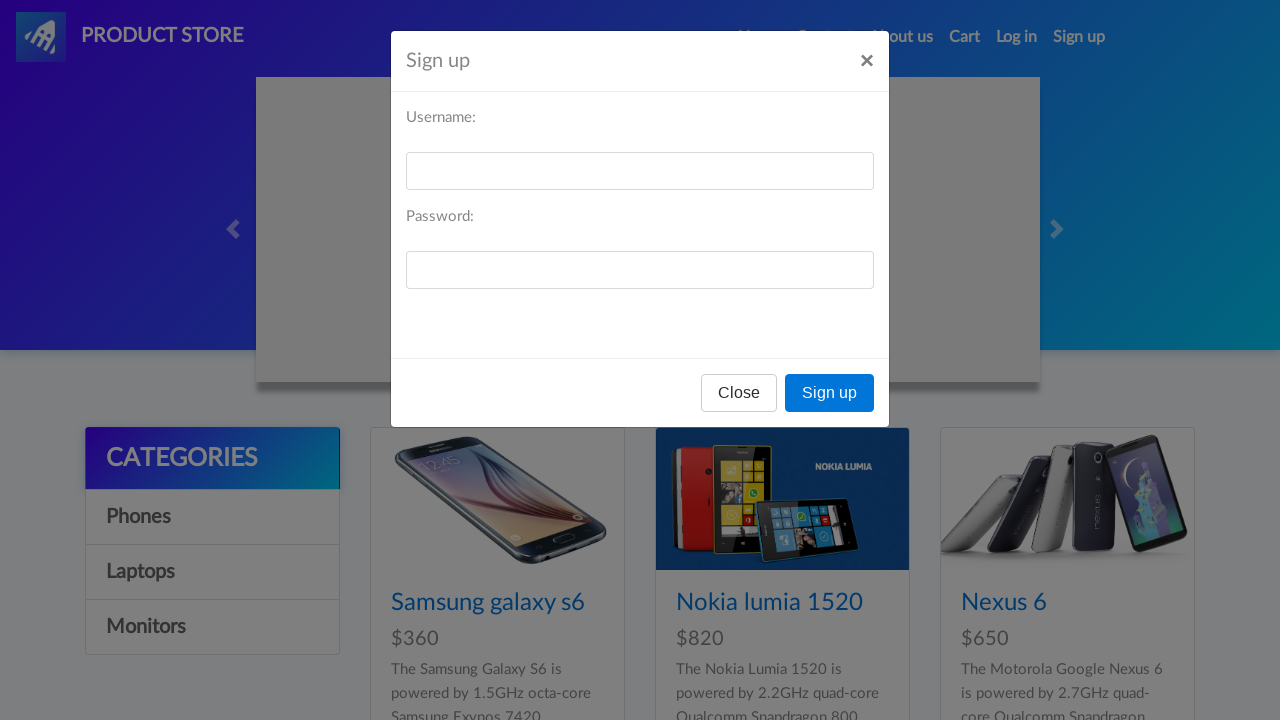

Filled username field with 'hi mom' (existing account) on #sign-username
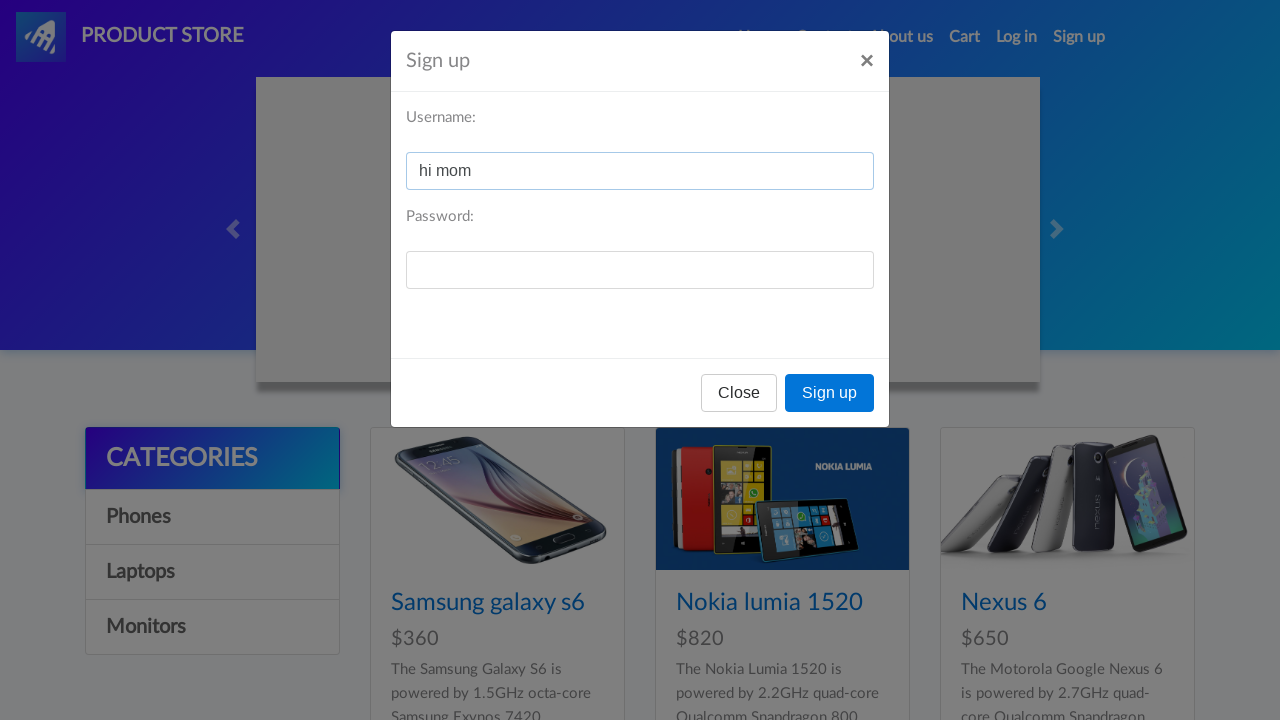

Filled password field with '123' on #sign-password
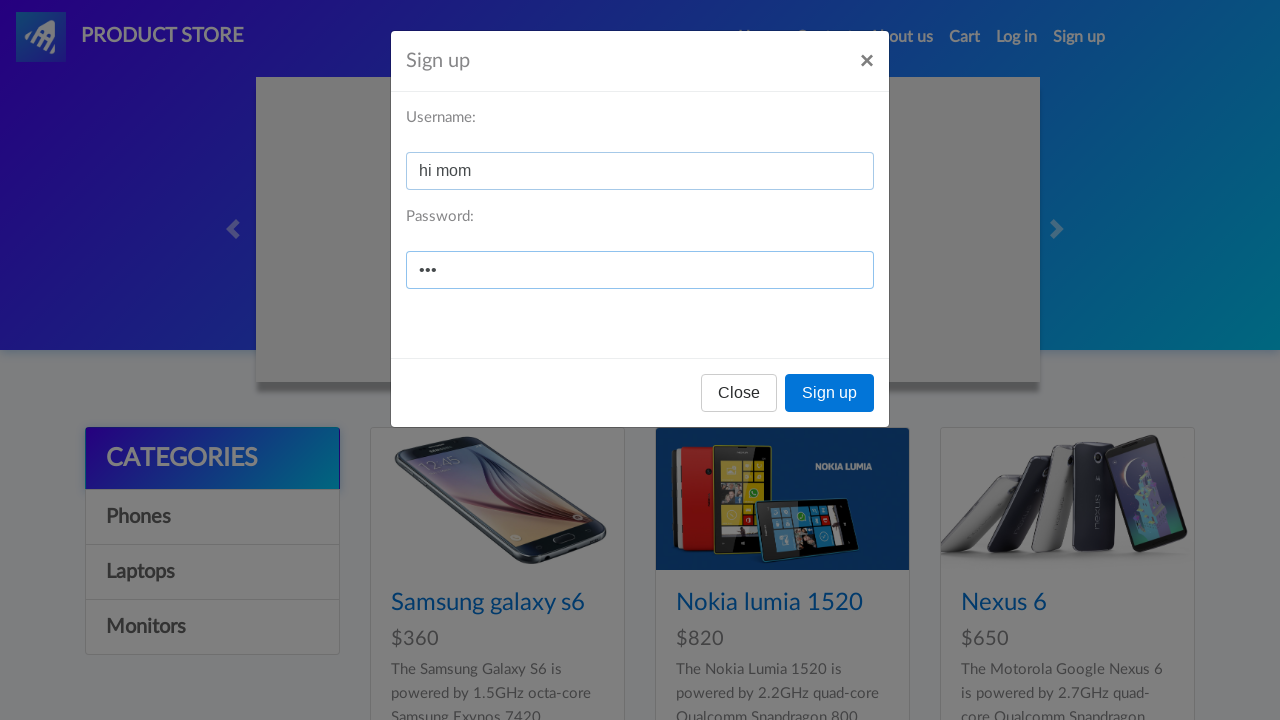

Clicked register button to attempt sign up at (830, 393) on button[onclick='register()']
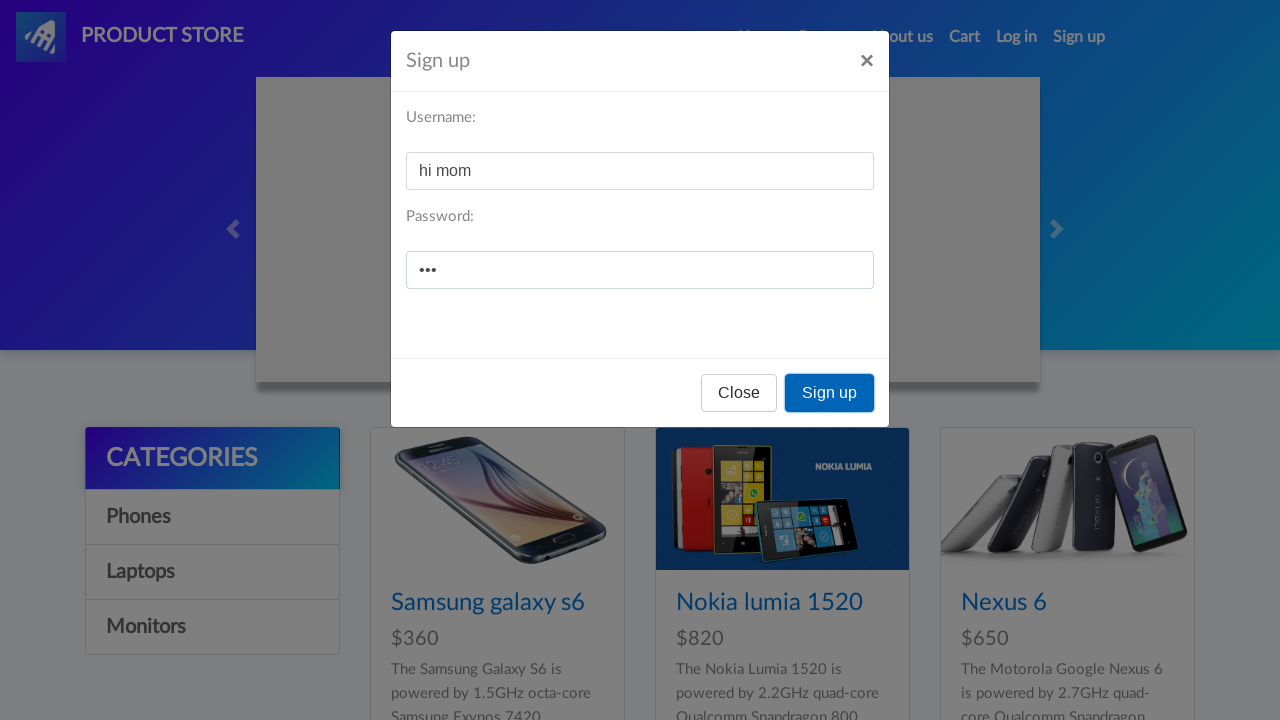

Set up dialog handler to accept alerts
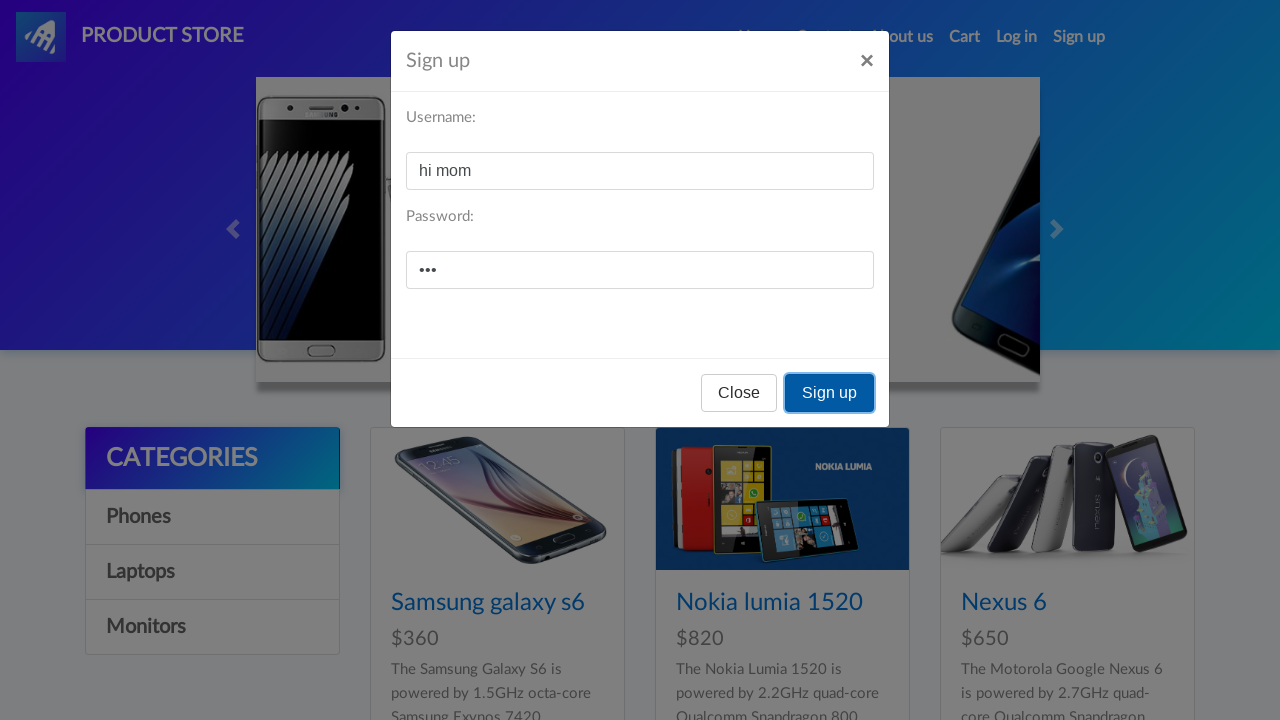

Closed registration modal after error message verification at (739, 393) on xpath=//*[@id='signInModal']/div/div/div[3]/button[1]
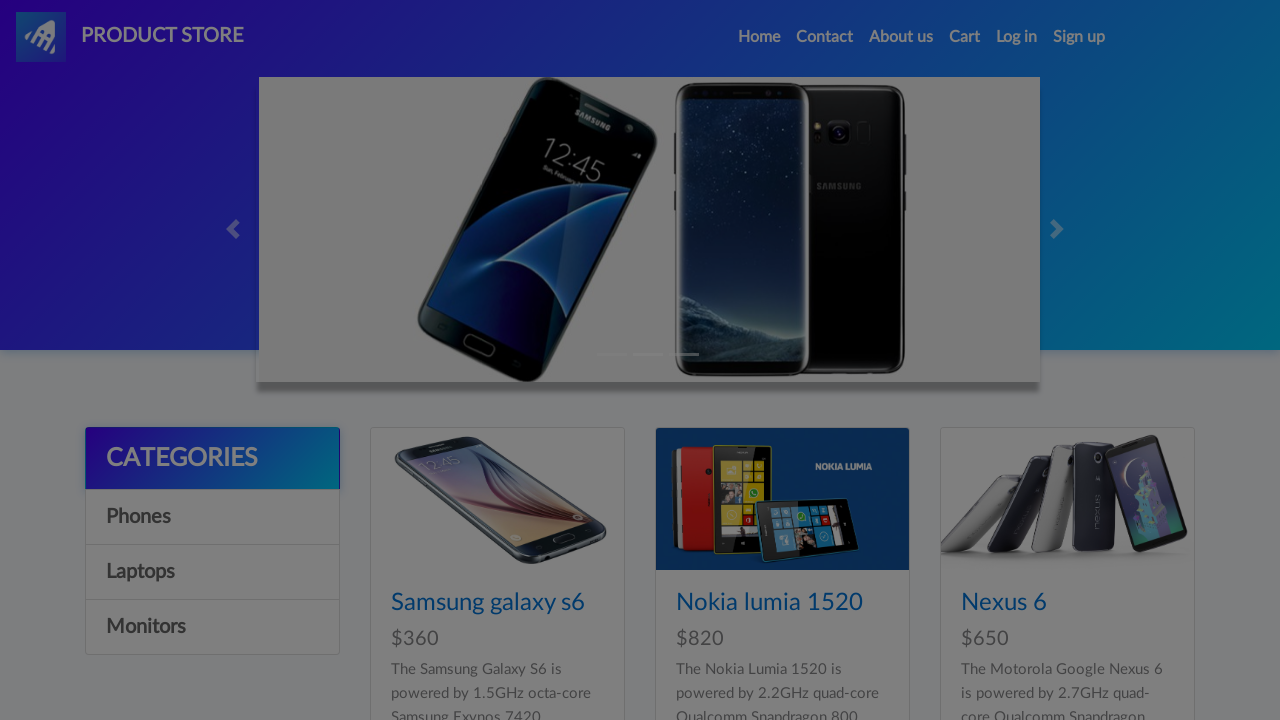

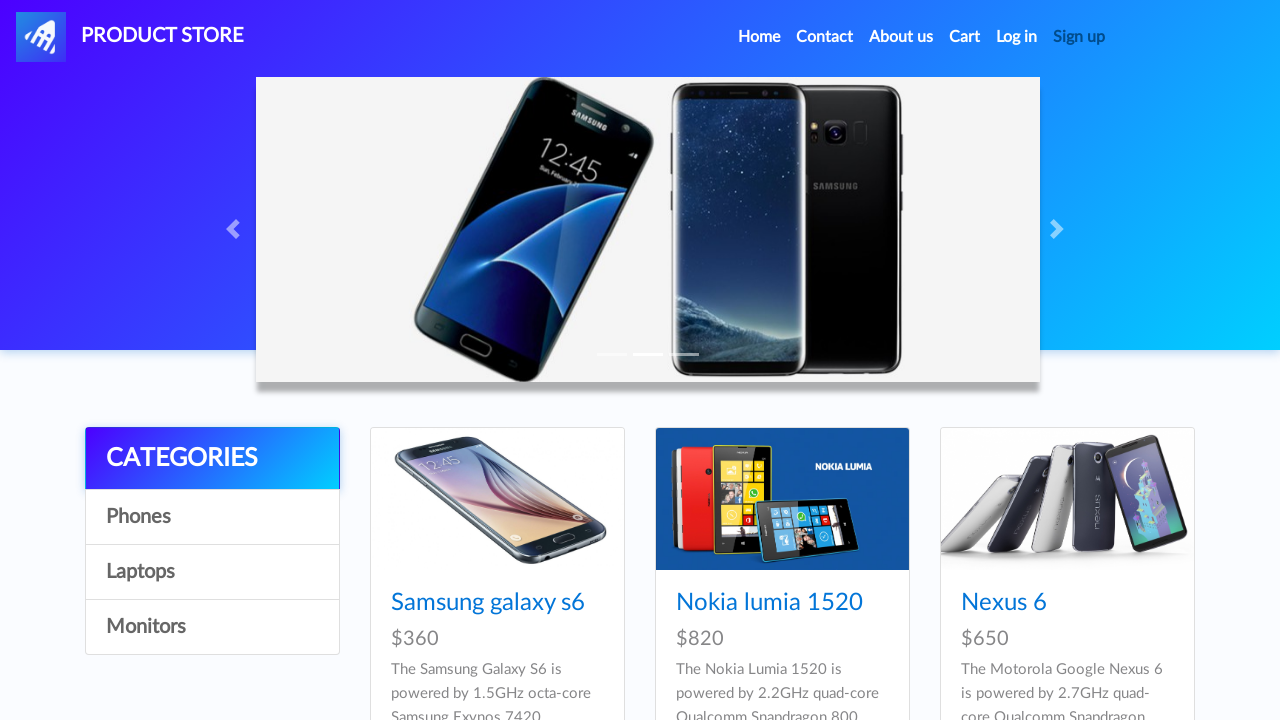